Tests keyboard key press functionality by sending an ENTER key and verifying the result message

Starting URL: http://the-internet.herokuapp.com/key_presses

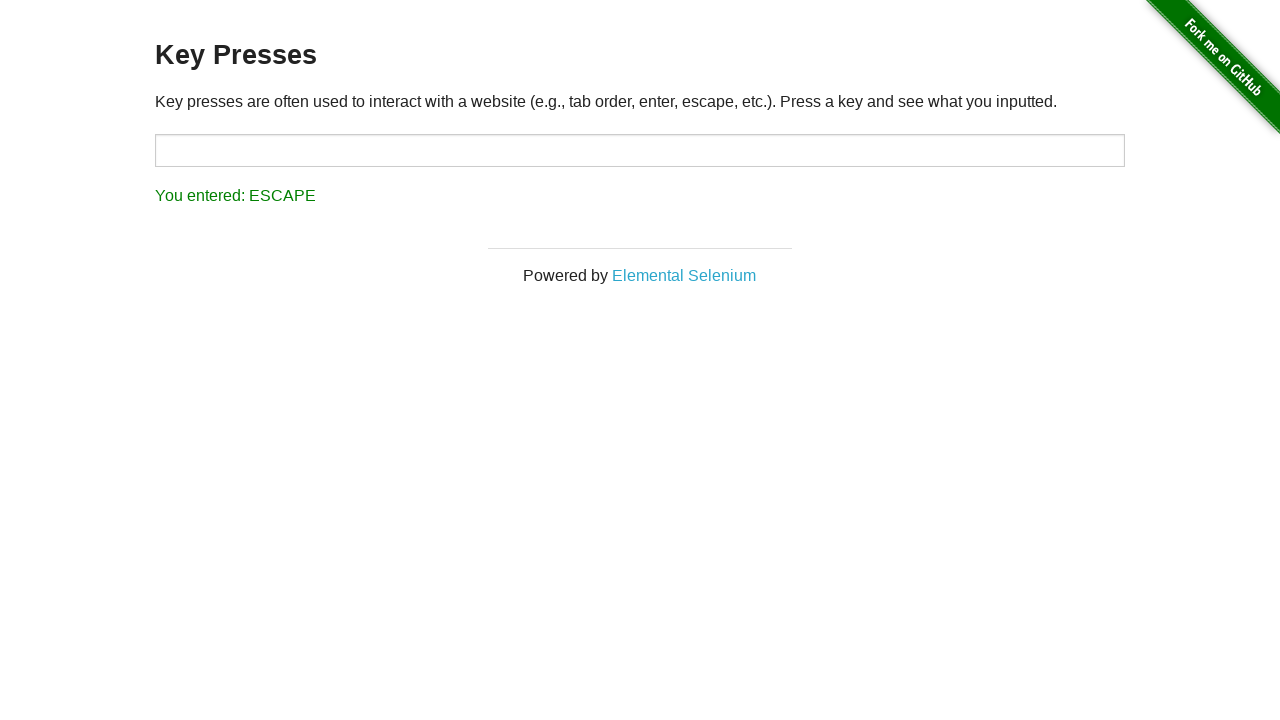

Pressed ENTER key
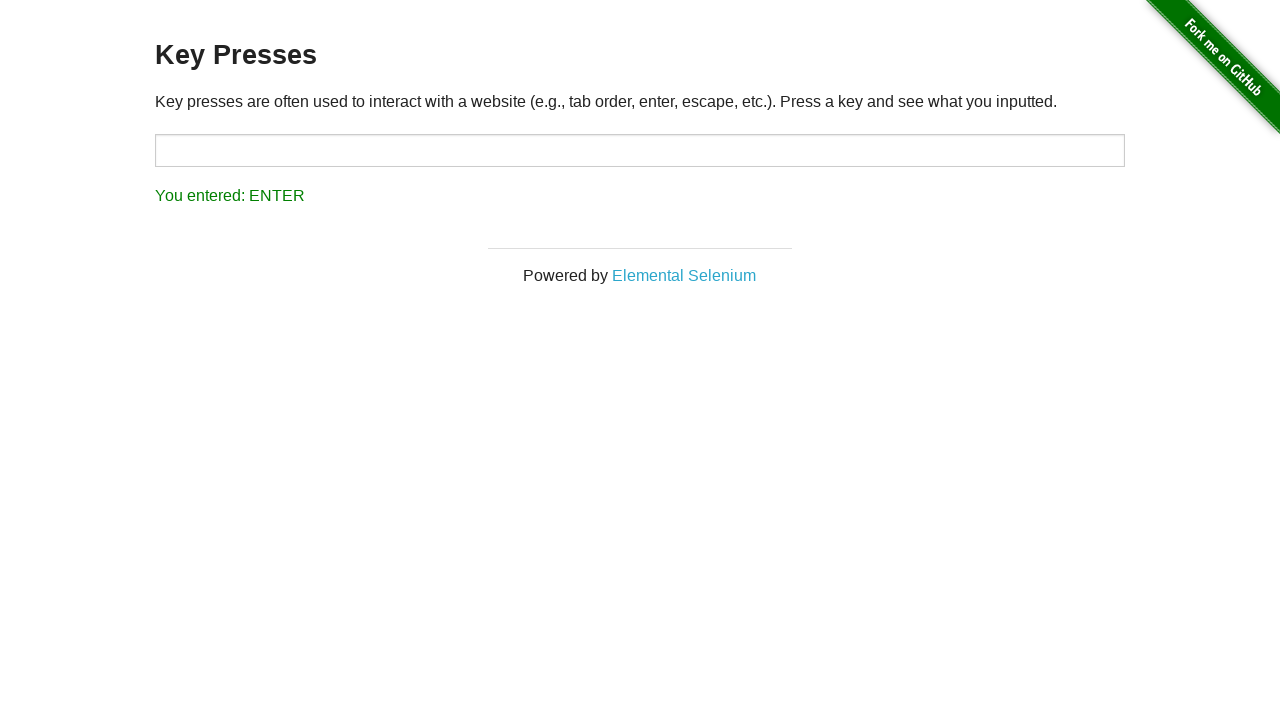

Result element loaded
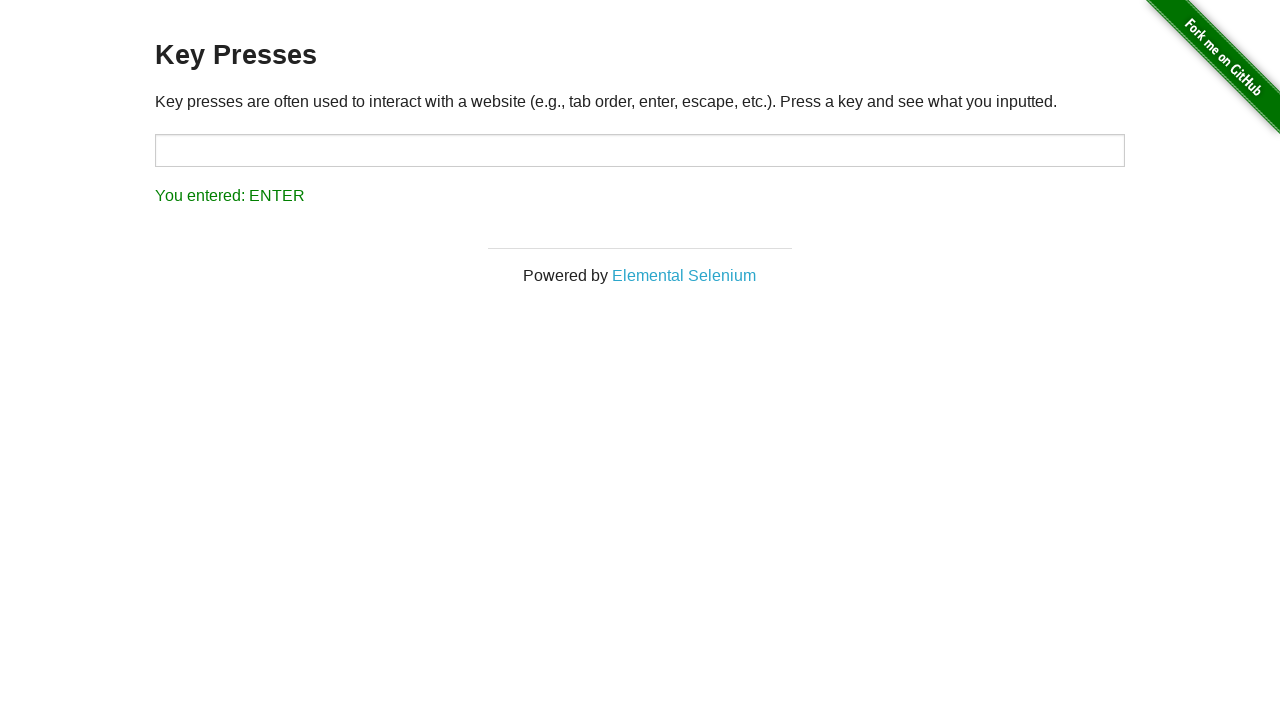

Retrieved result text content
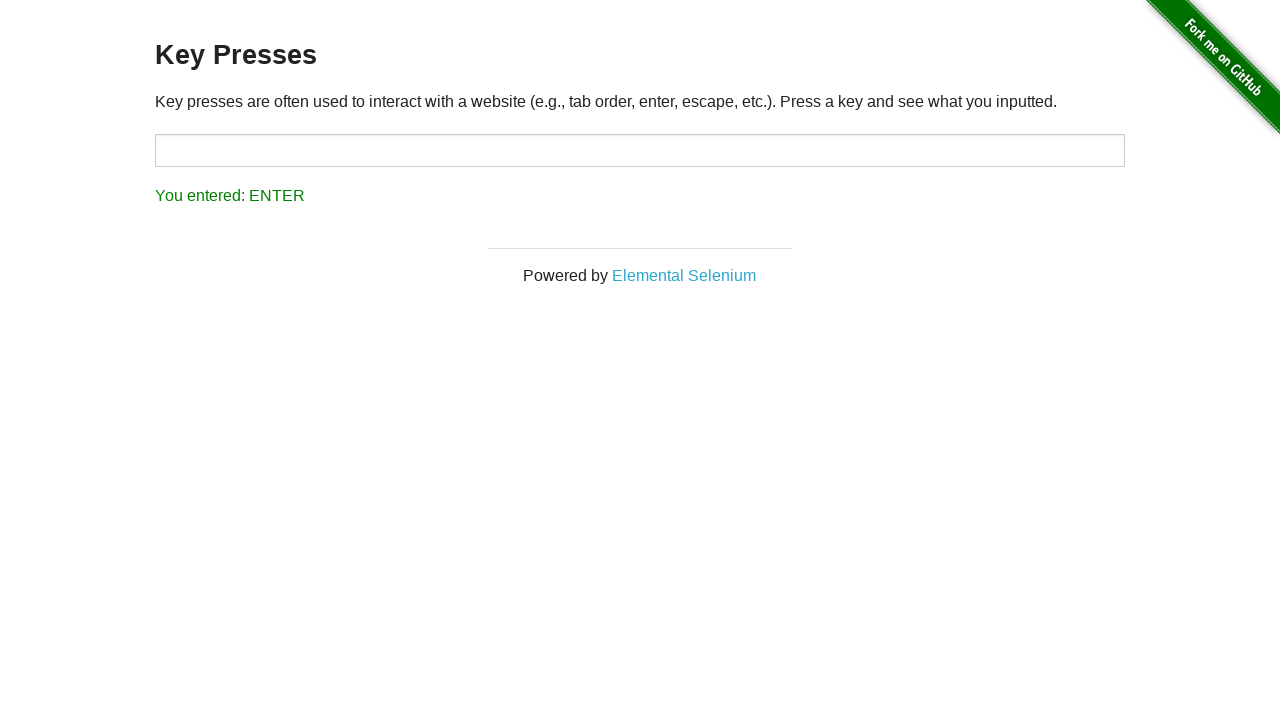

Verified result text contains 'You entered: ENTER'
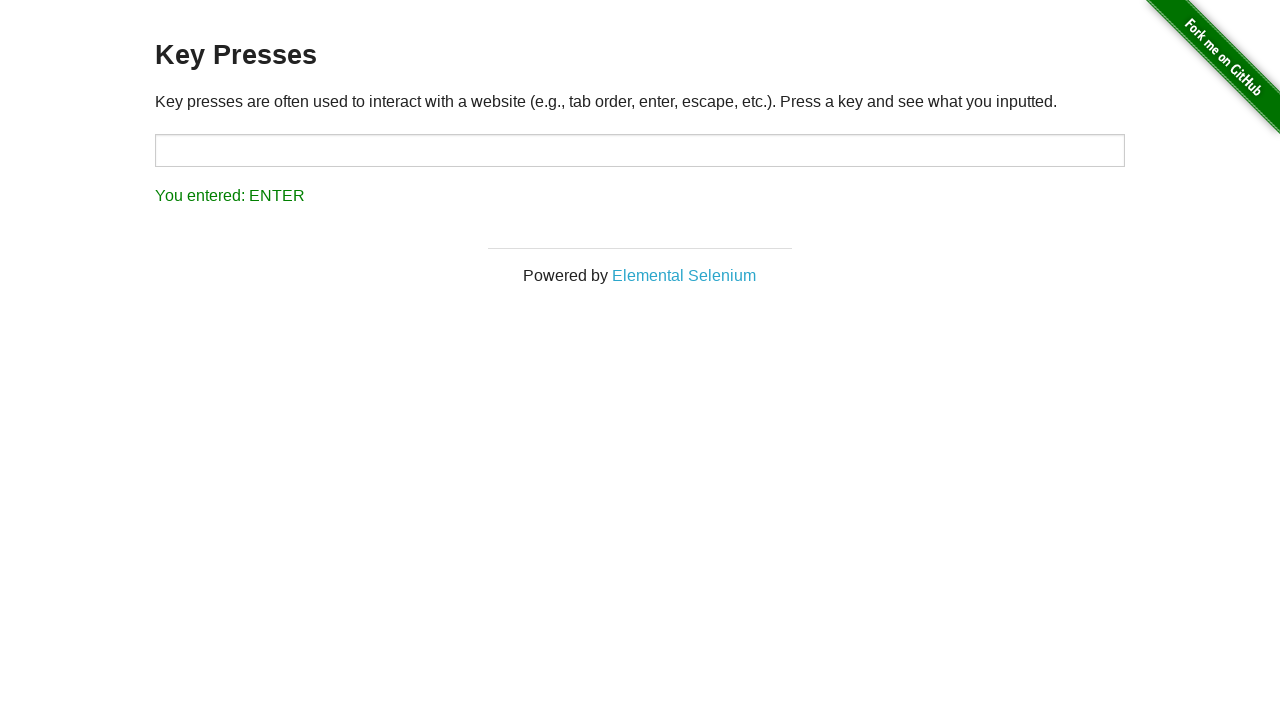

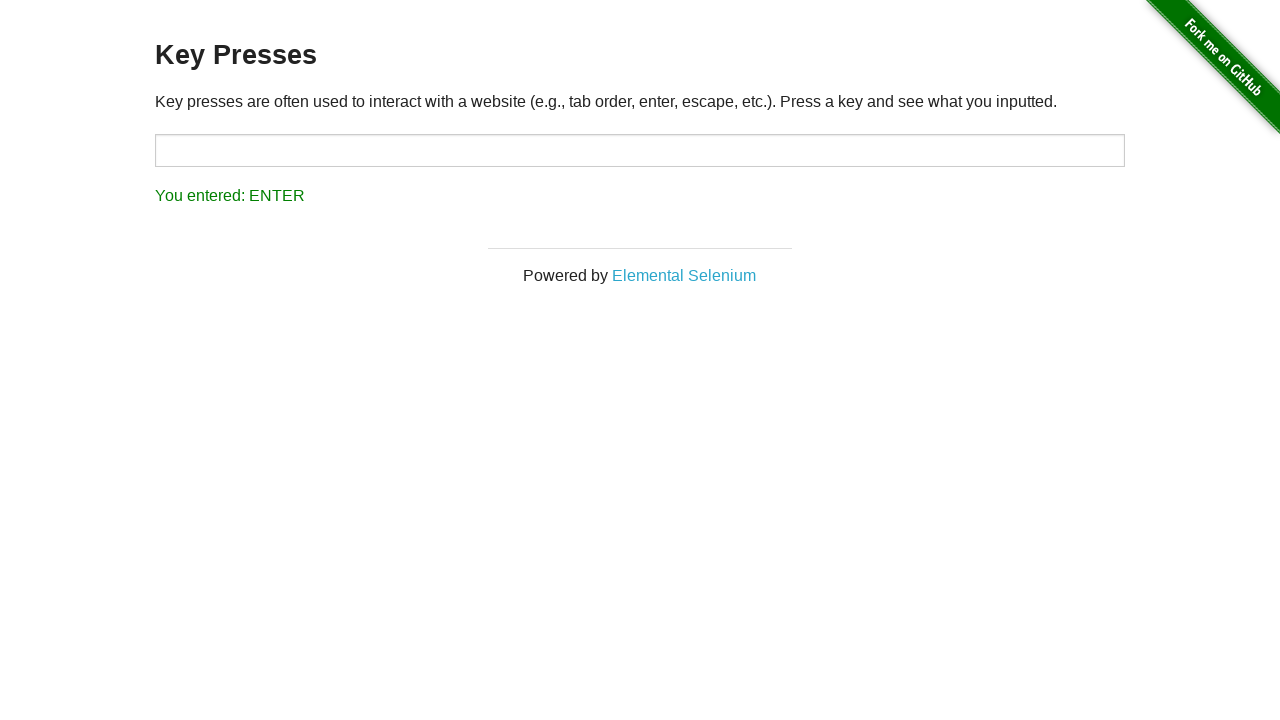